Navigates to OrangeHRM demo site and verifies that the page title contains "OrangeHRM"

Starting URL: https://opensource-demo.orangehrmlive.com/

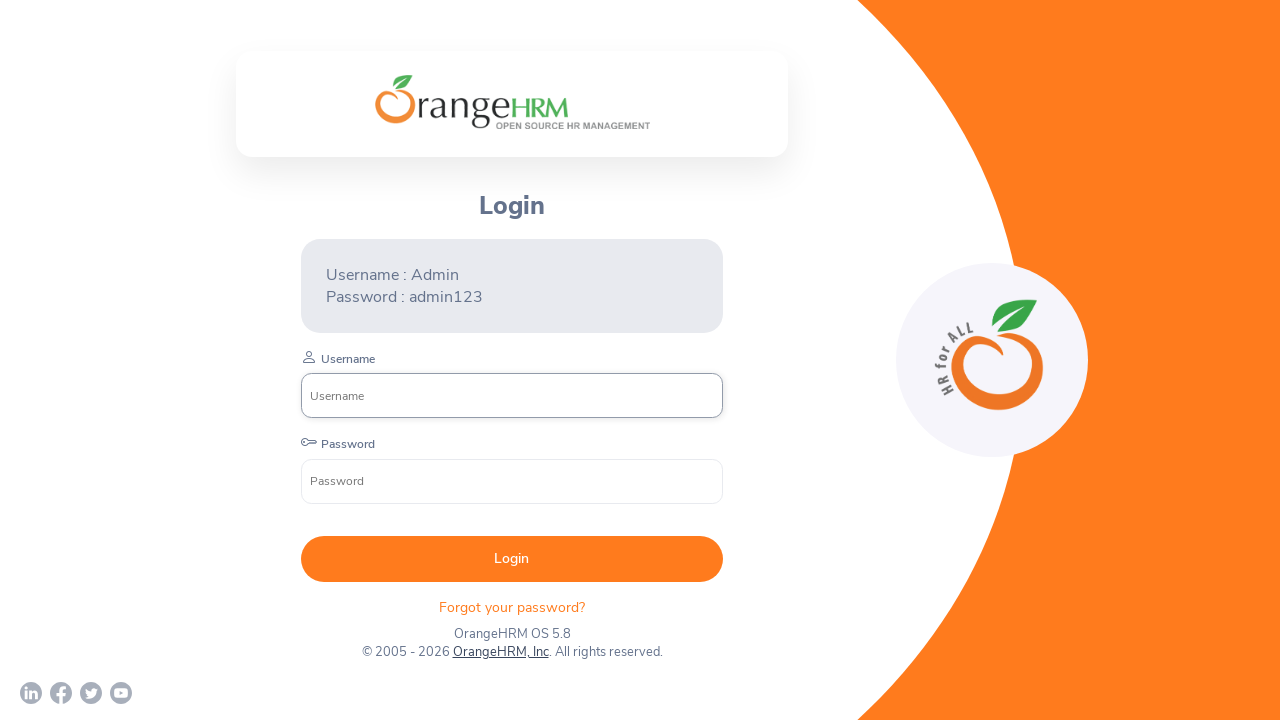

Retrieved page title
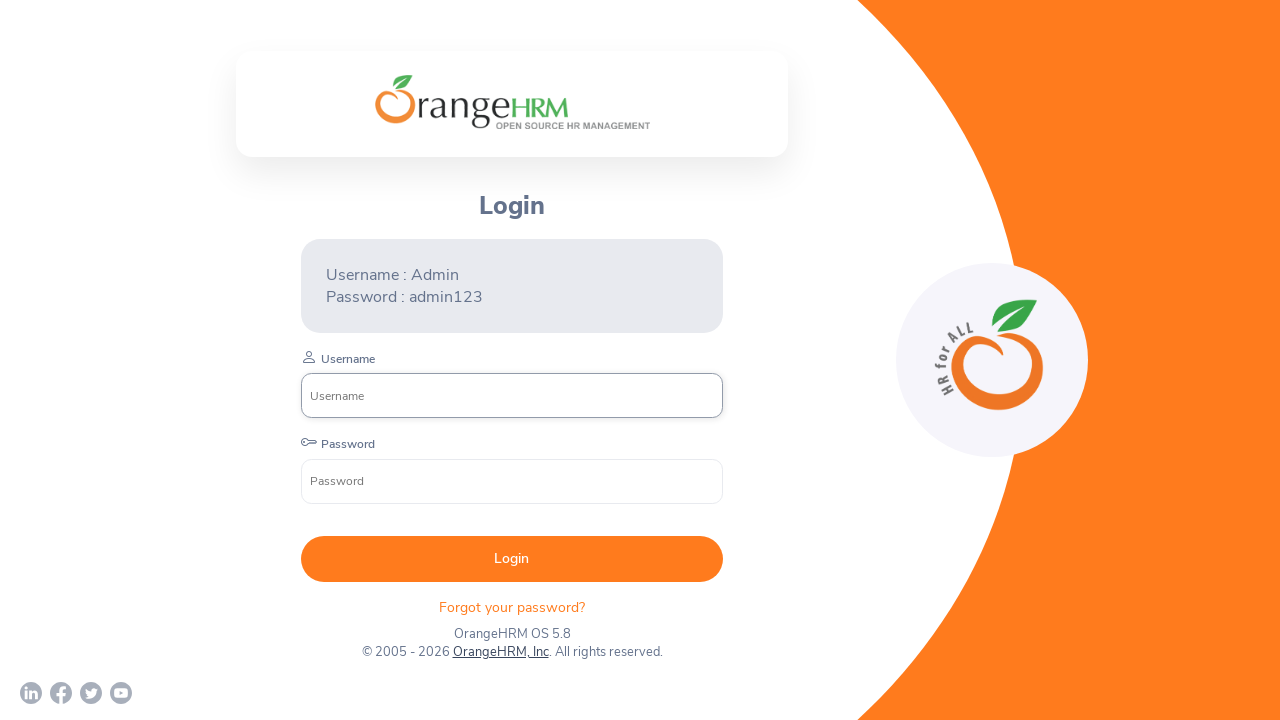

Verified page title contains 'OrangeHRM'
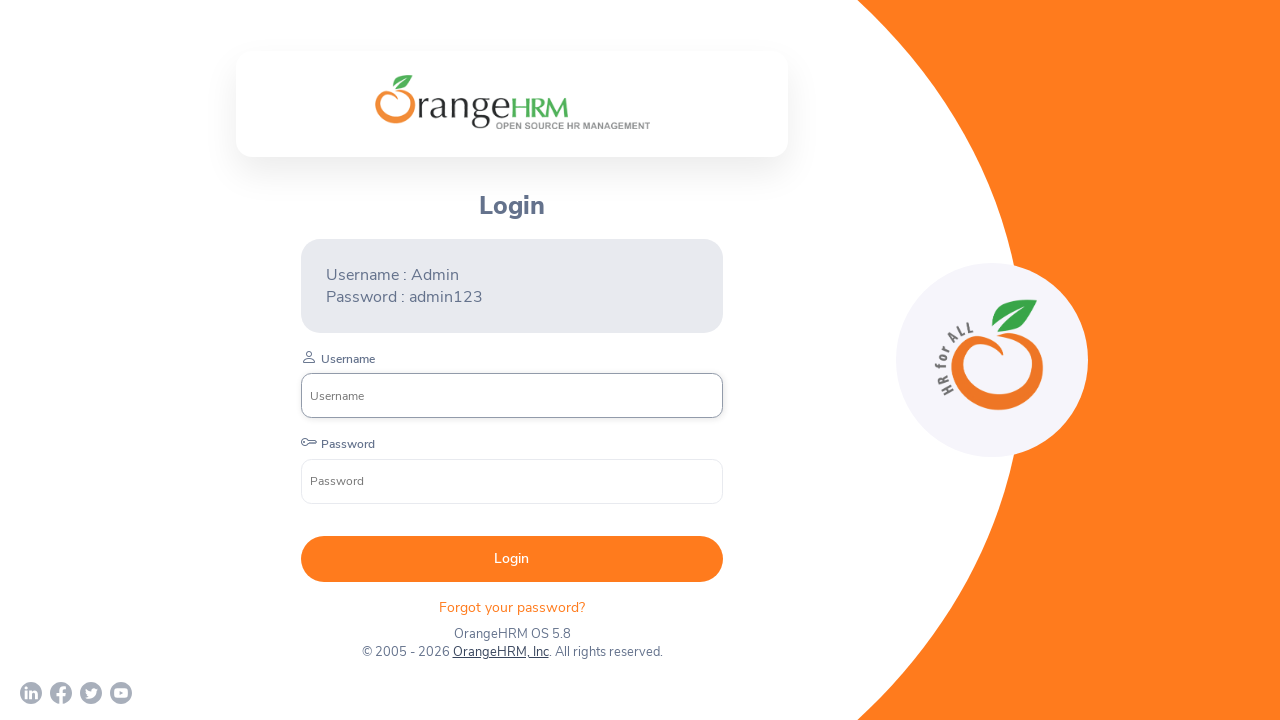

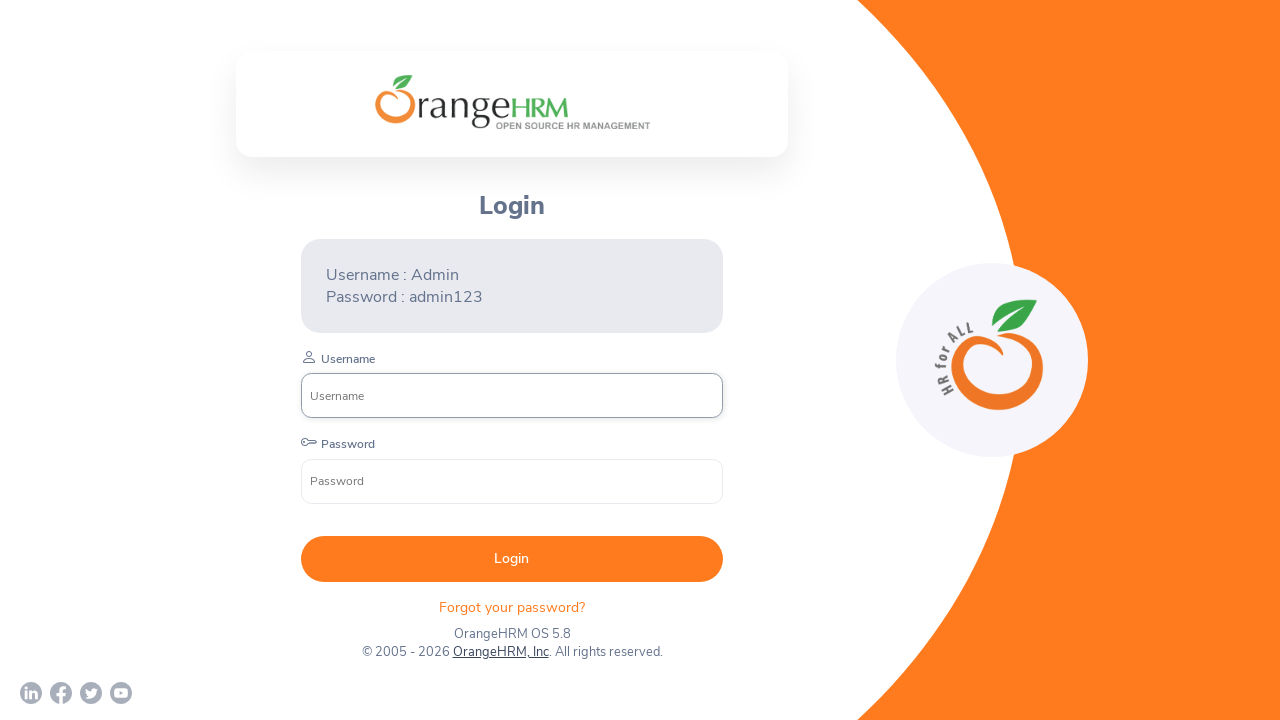